Tests dynamic loading by clicking a start button and waiting for 'Hello World!' text to appear

Starting URL: https://the-internet.herokuapp.com/dynamic_loading/2

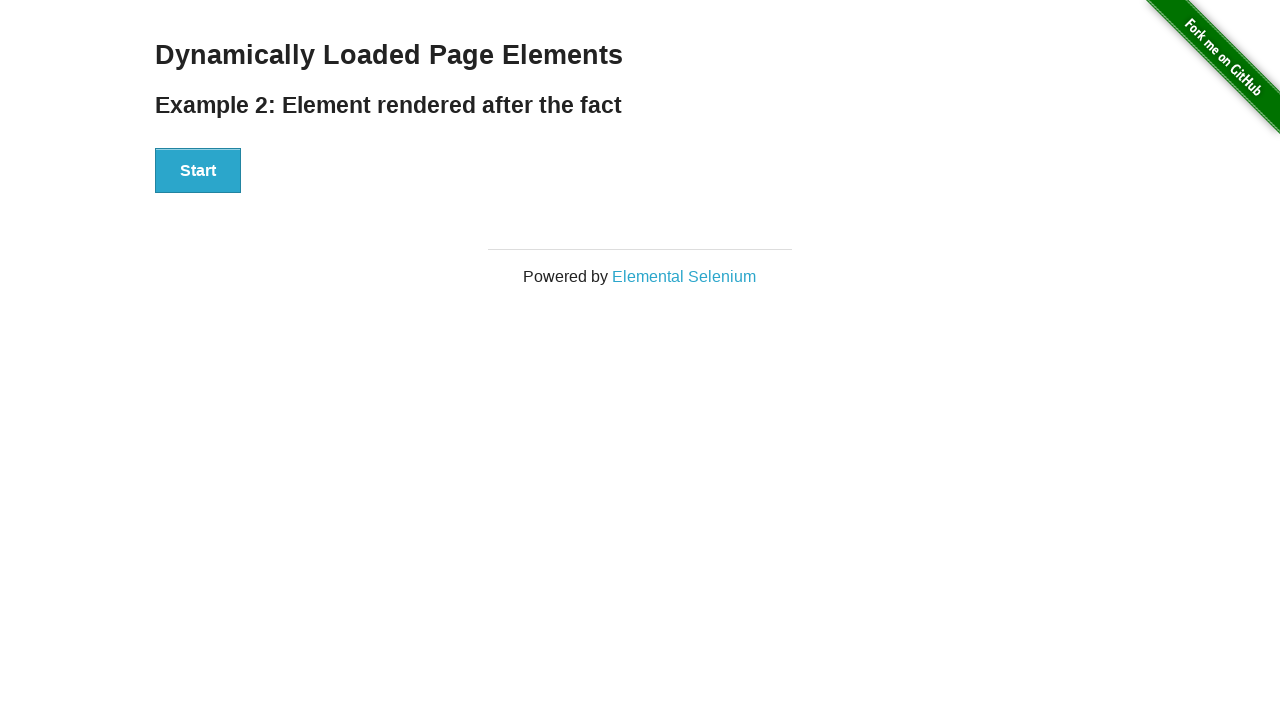

Clicked Start button to trigger dynamic loading at (198, 171) on button:has-text("Start")
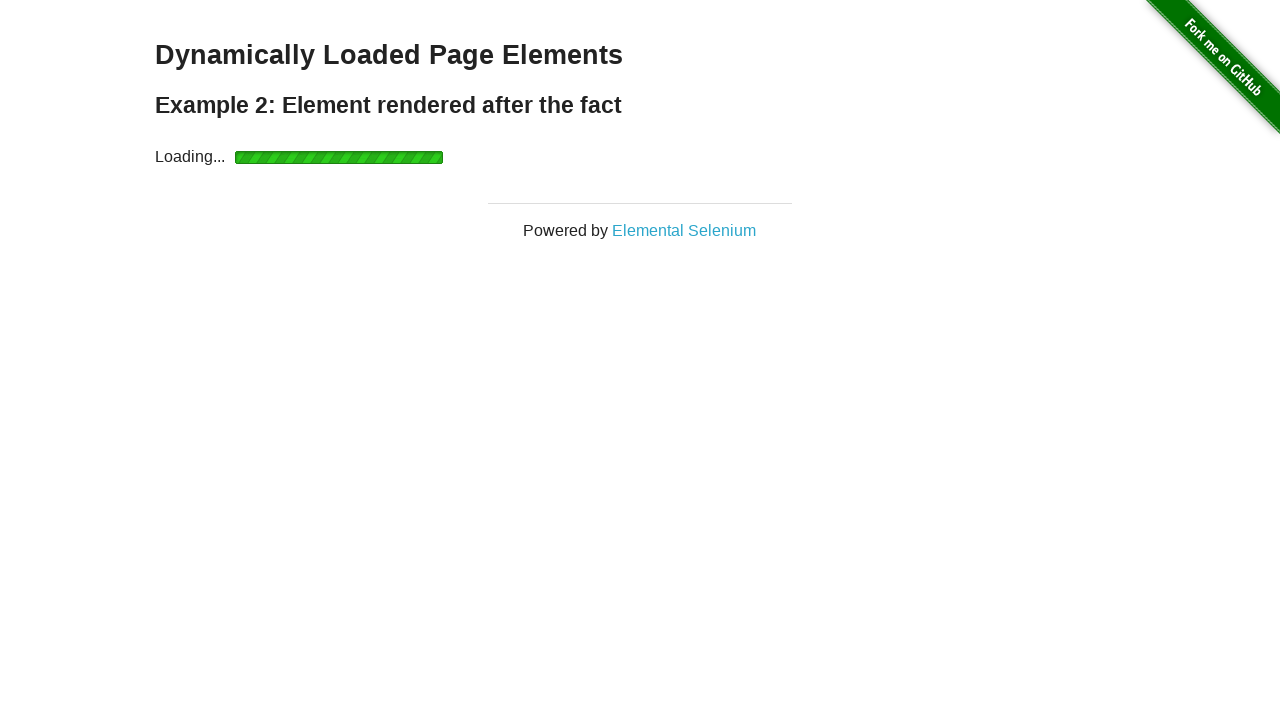

Waited for #finish element to appear
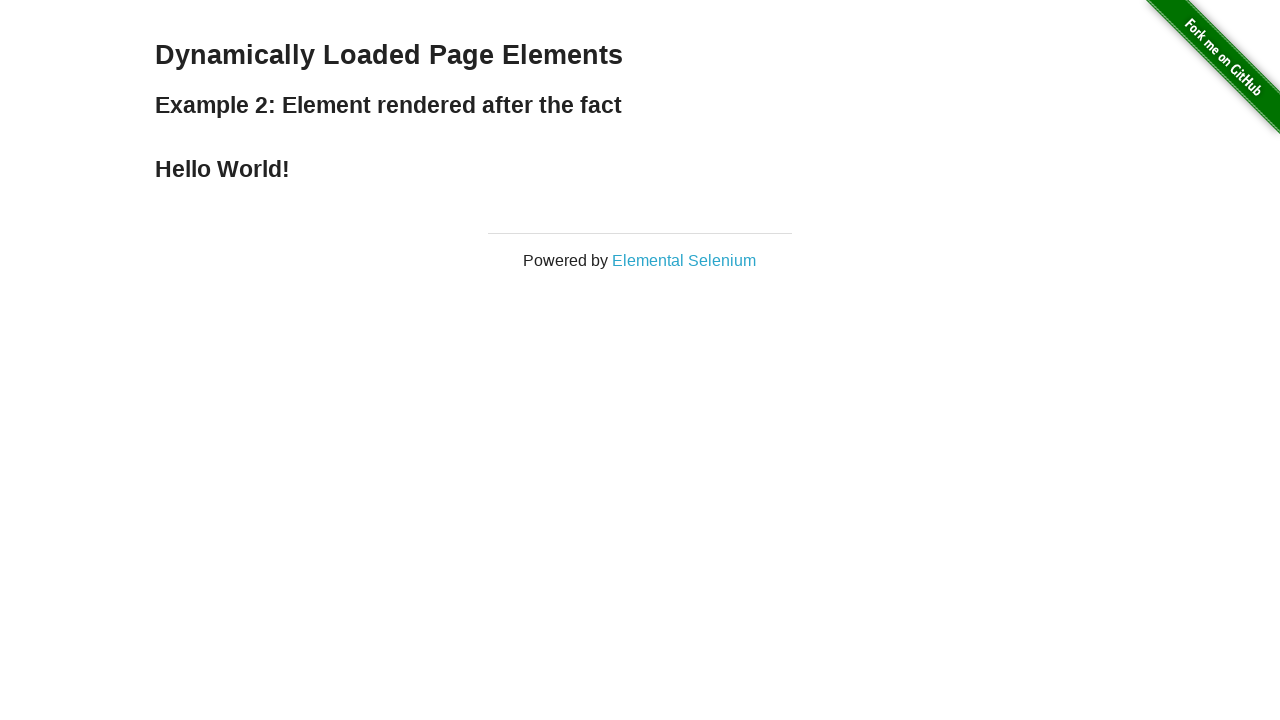

Retrieved text content from #finish element
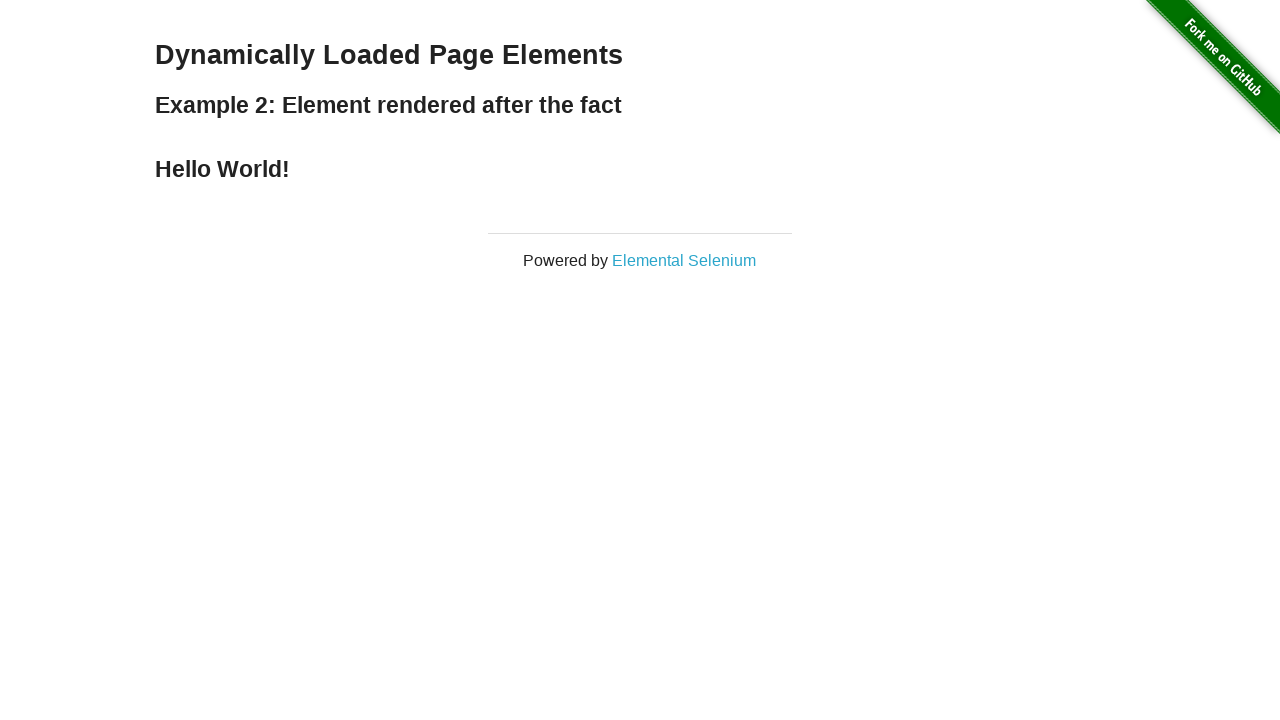

Verified that finish_text equals 'Hello World!'
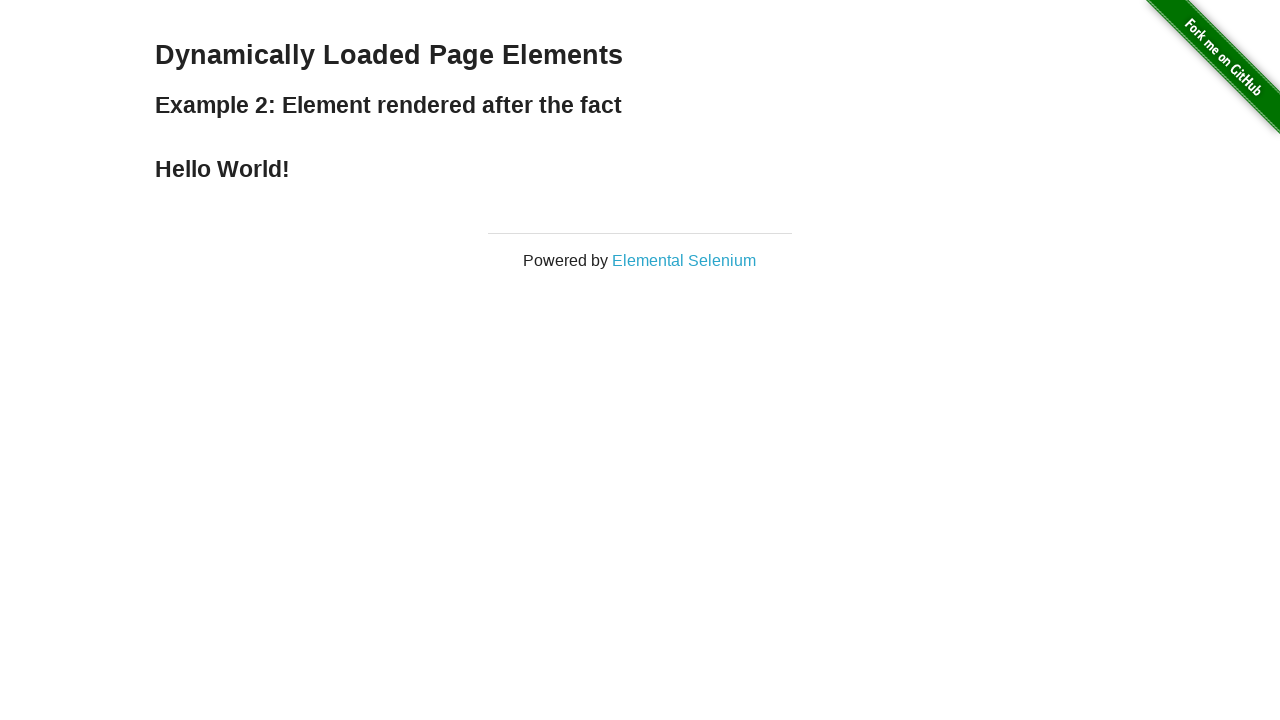

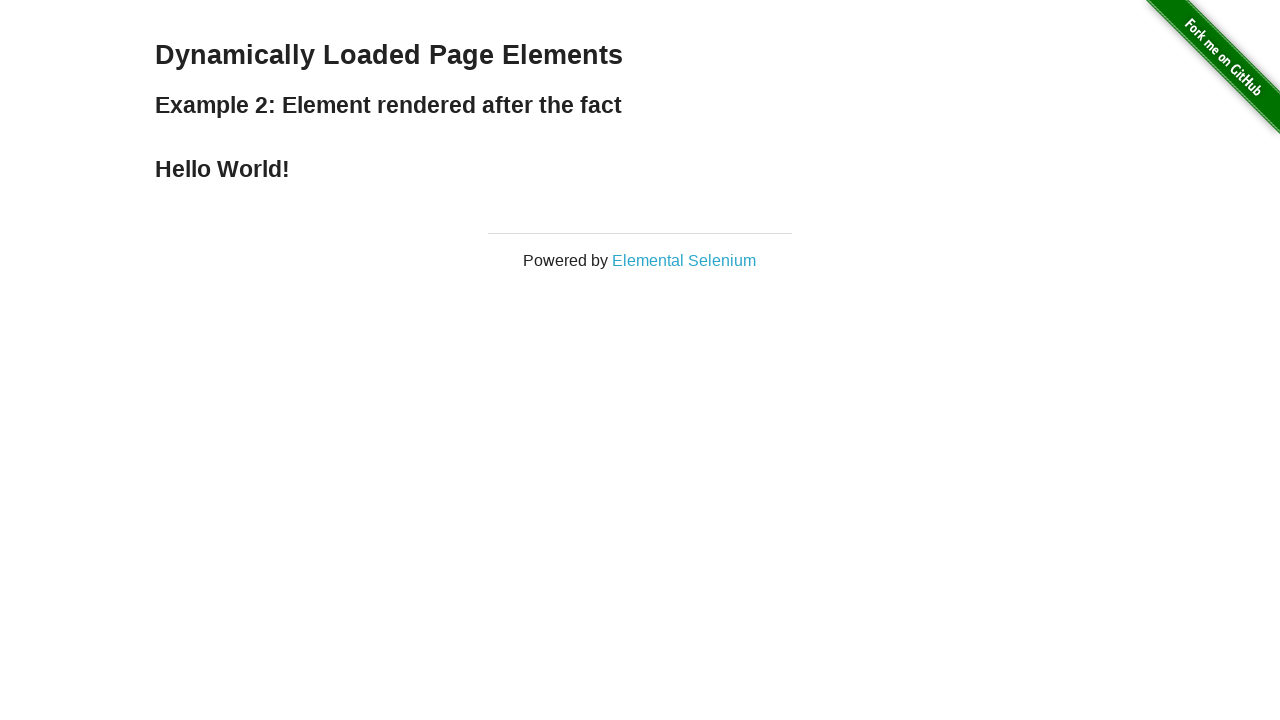